Tests keyboard actions by filling a text field, copying the content, tabbing to the next field, and pasting the content using keyboard shortcuts

Starting URL: https://gotranscript.com/text-compare

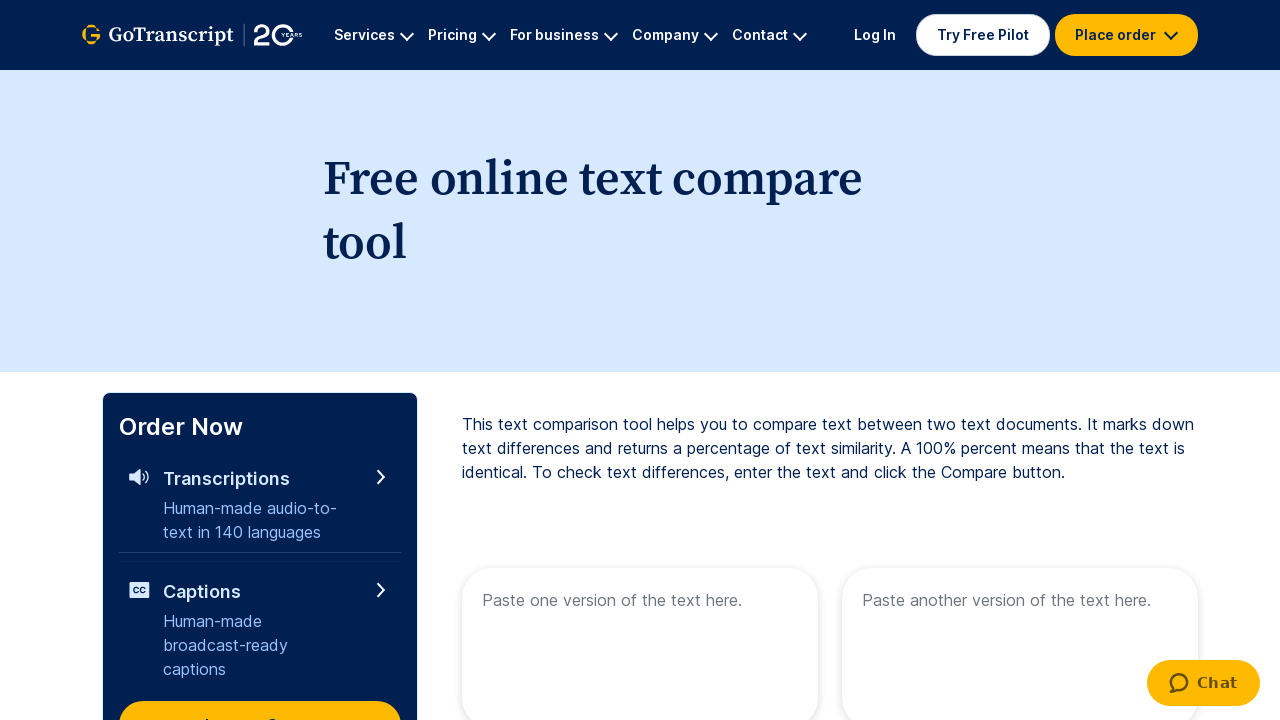

Filled first text area with 'Osama saeed is a tester ' on [name='text1']
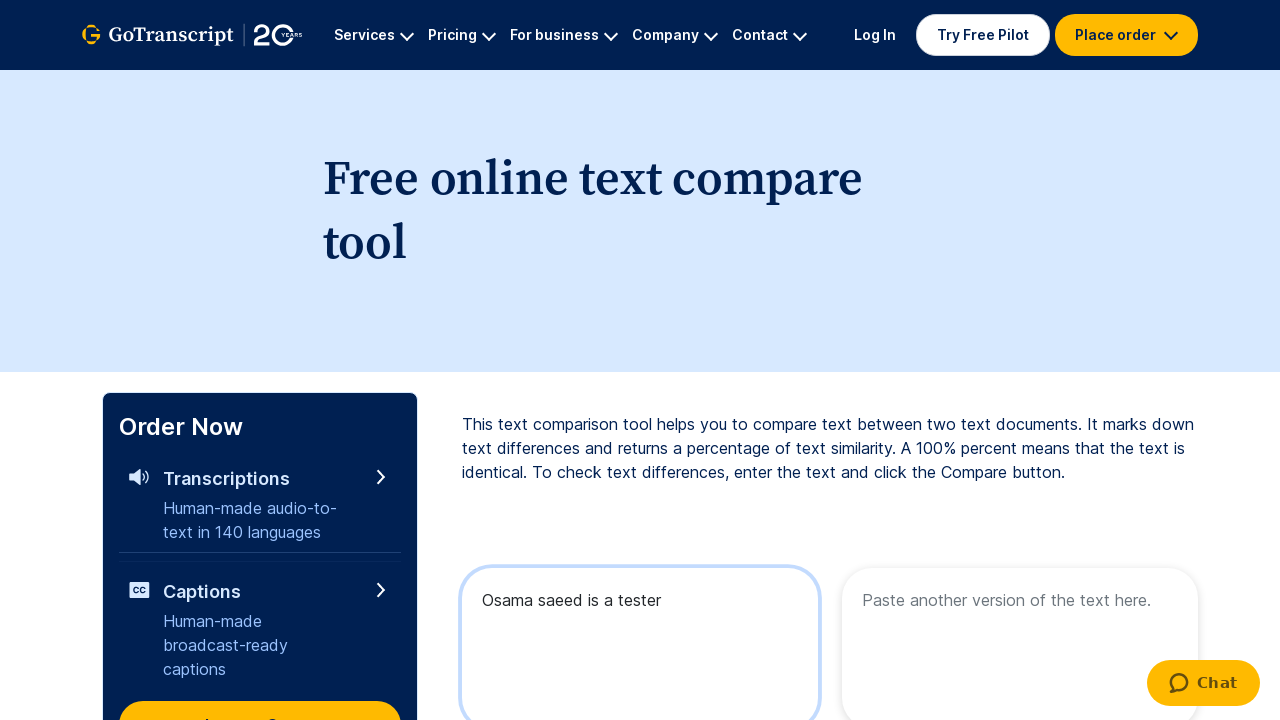

Copied text from first field using Ctrl+C
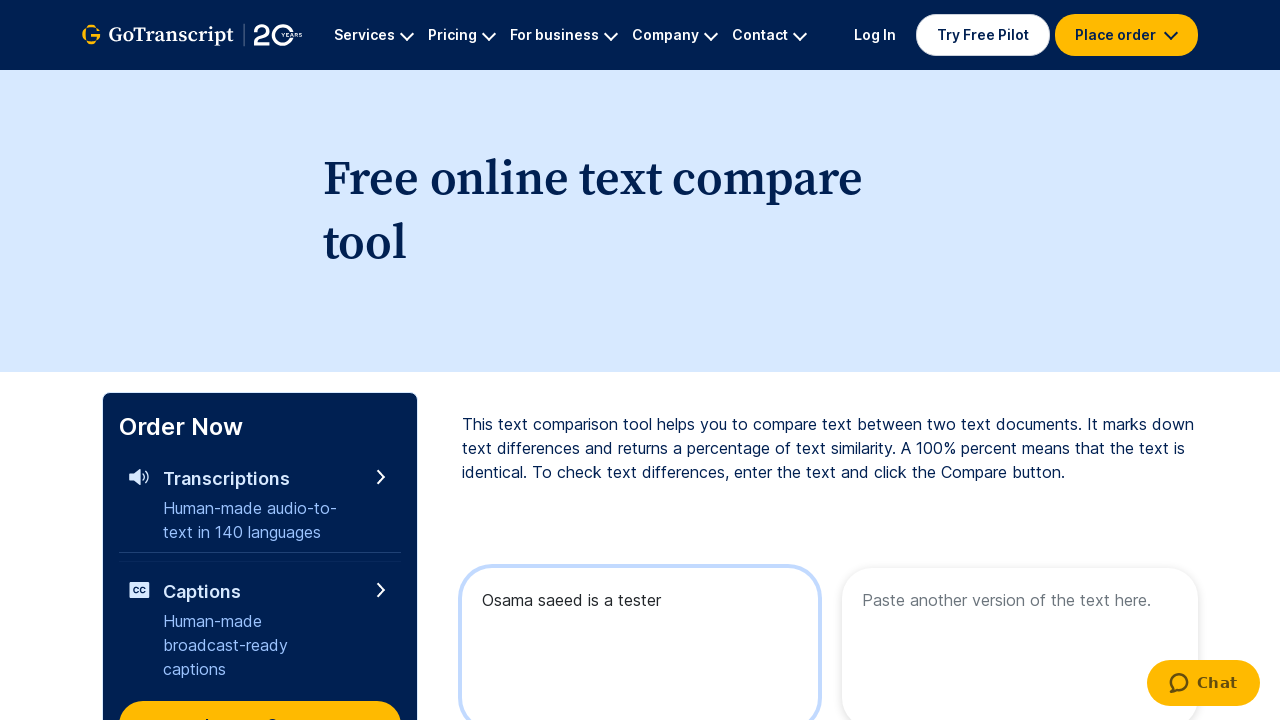

Tabbed to next field
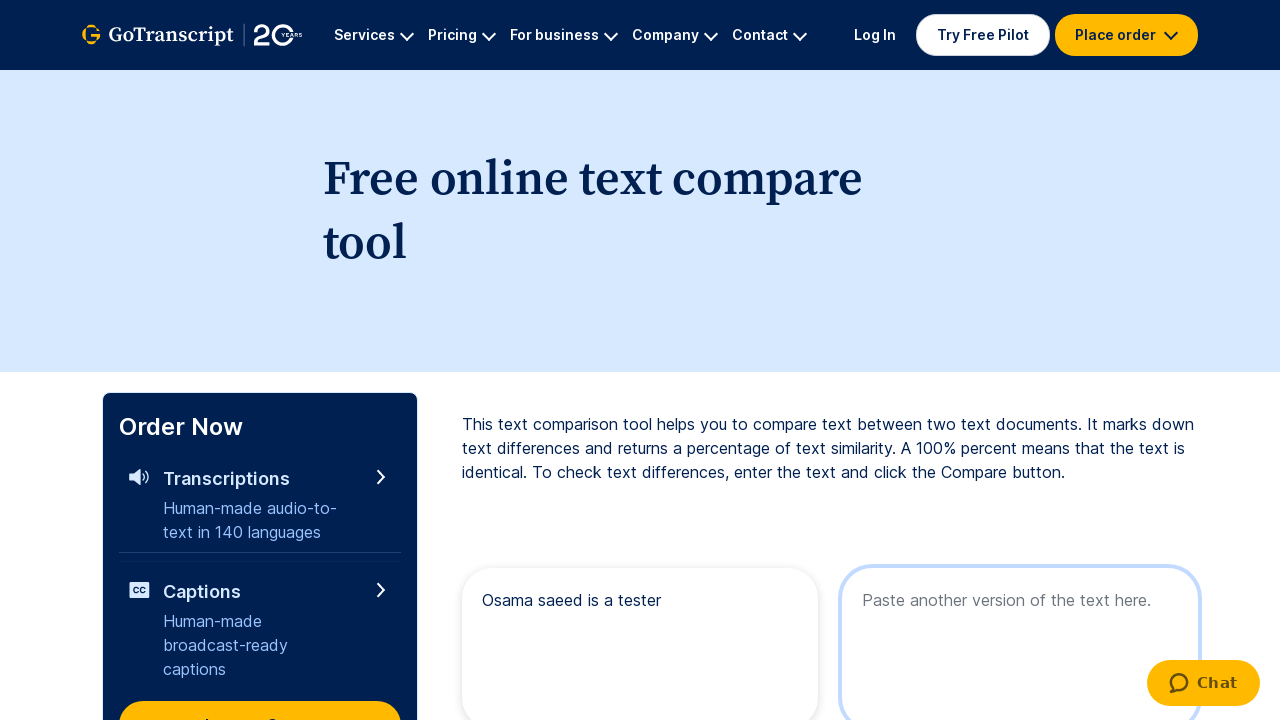

Pasted copied text using Ctrl+V
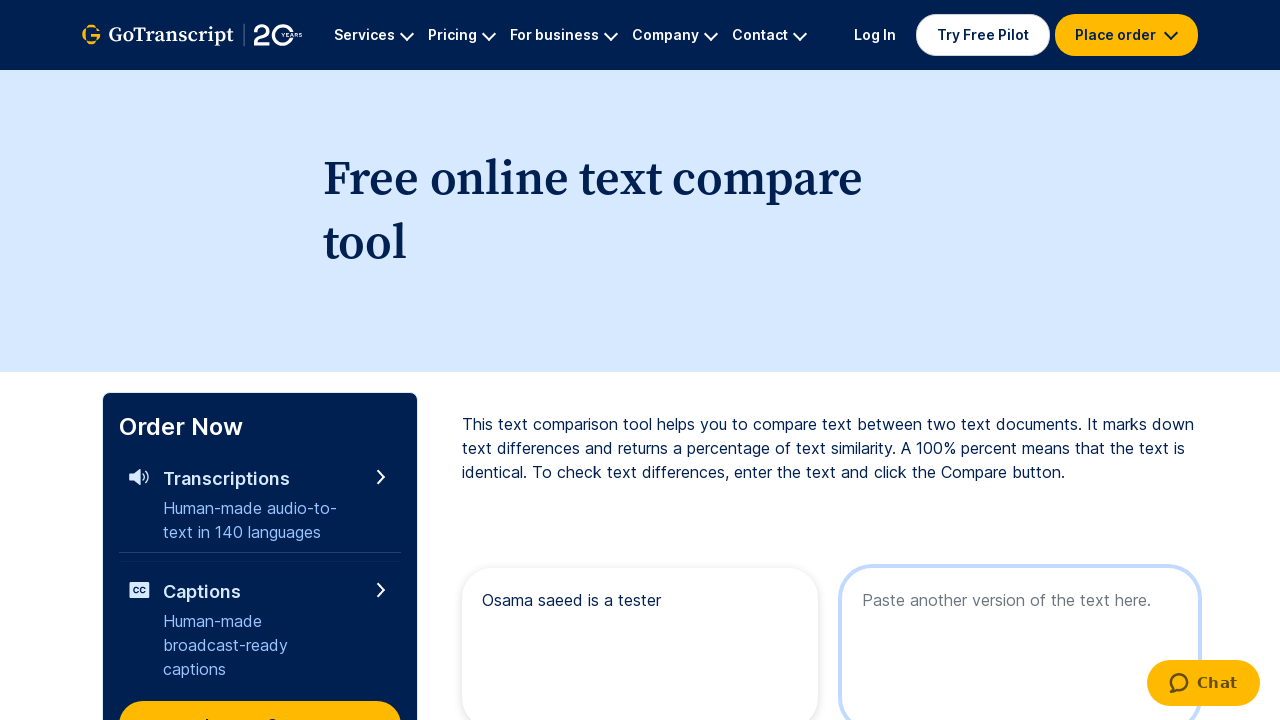

Waited 2 seconds for paste action to complete
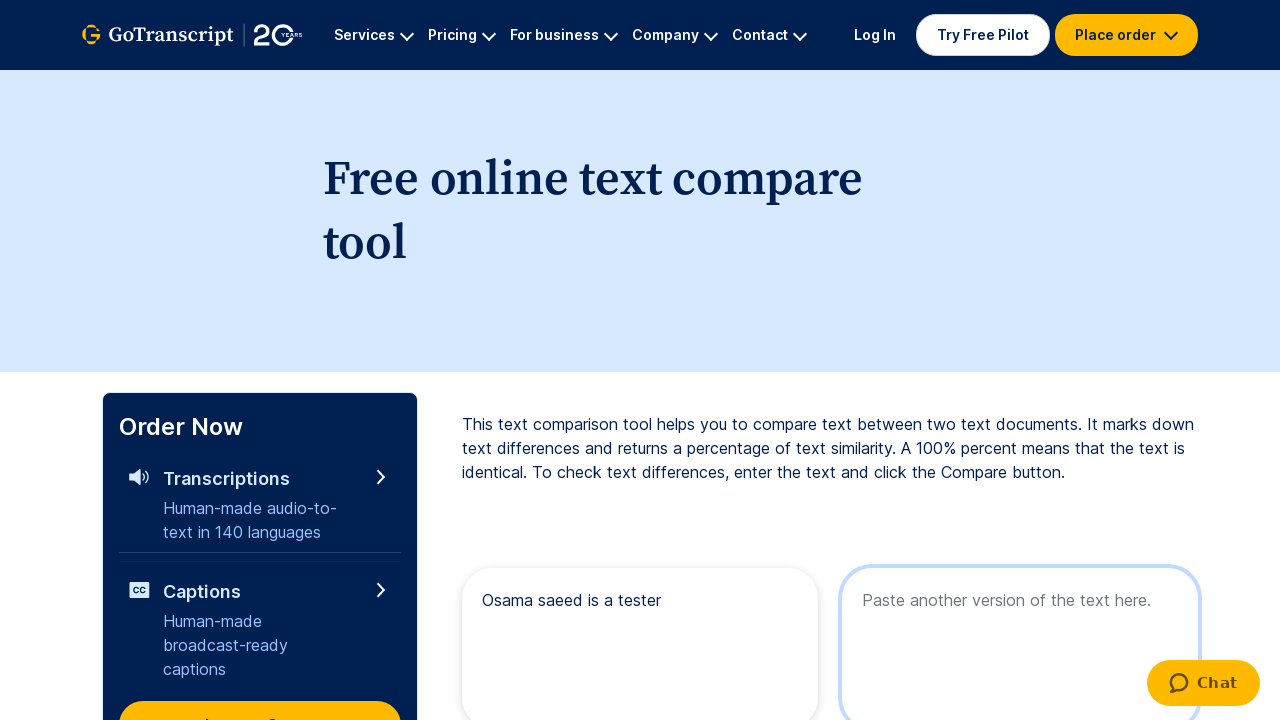

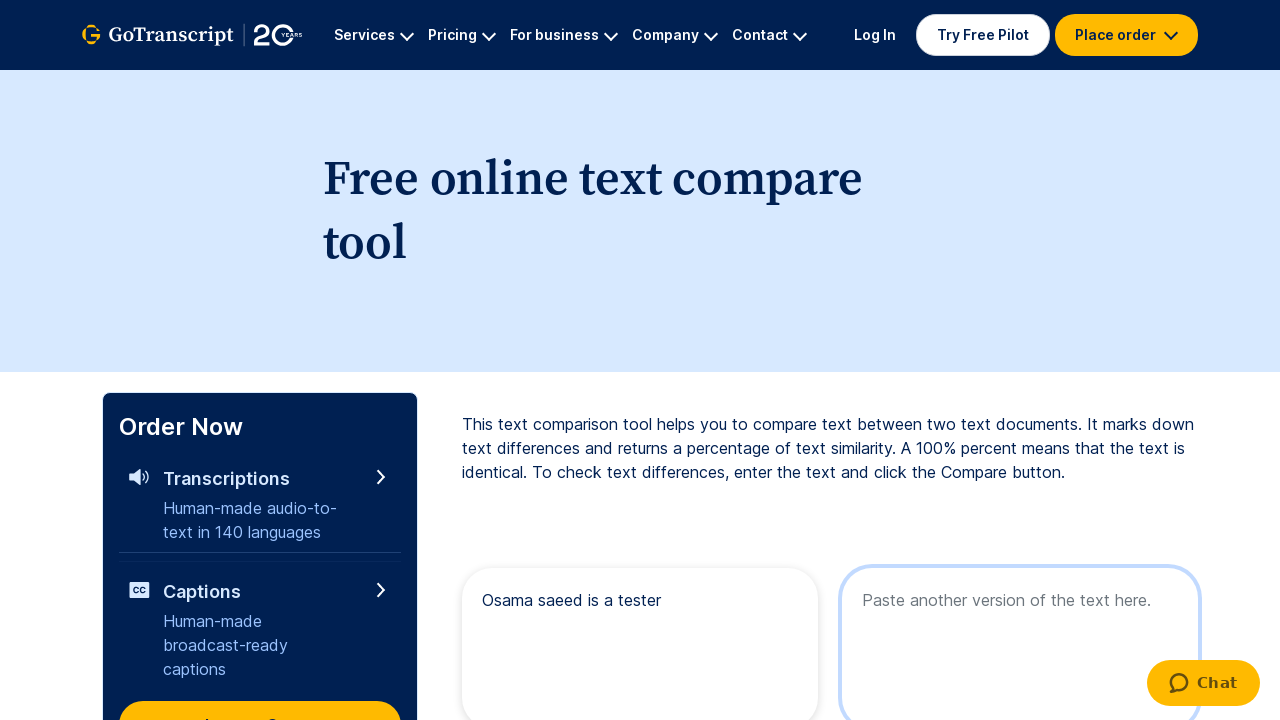